Tests window/tab switching functionality by opening a new window, switching between parent and child windows, and verifying content in each

Starting URL: https://the-internet.herokuapp.com/windows

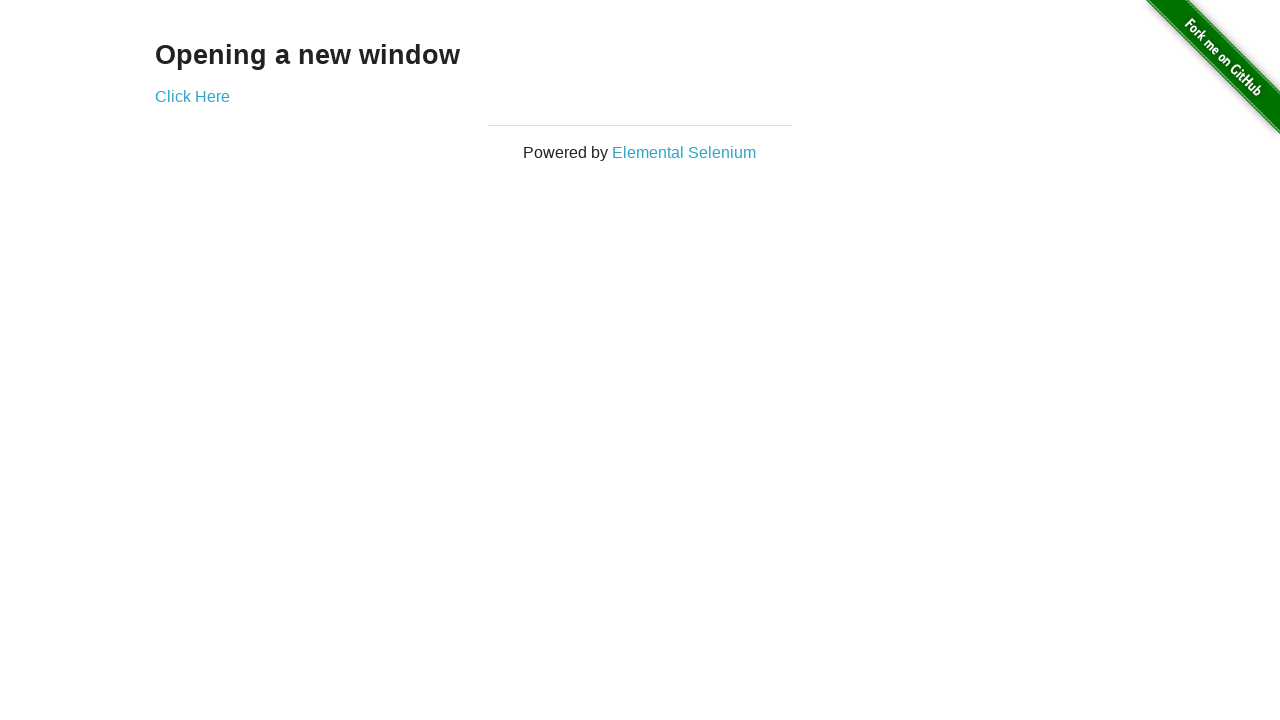

Clicked link to open new window at (192, 96) on a[href='/windows/new']
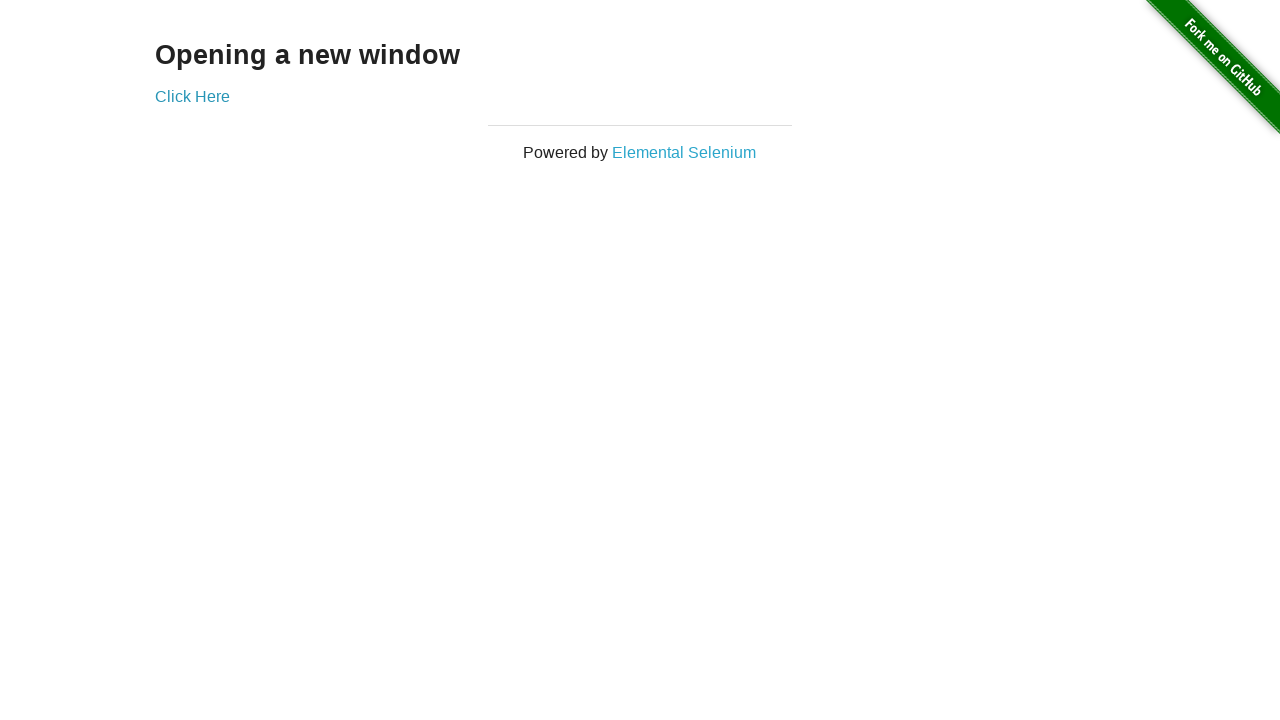

New window opened and captured
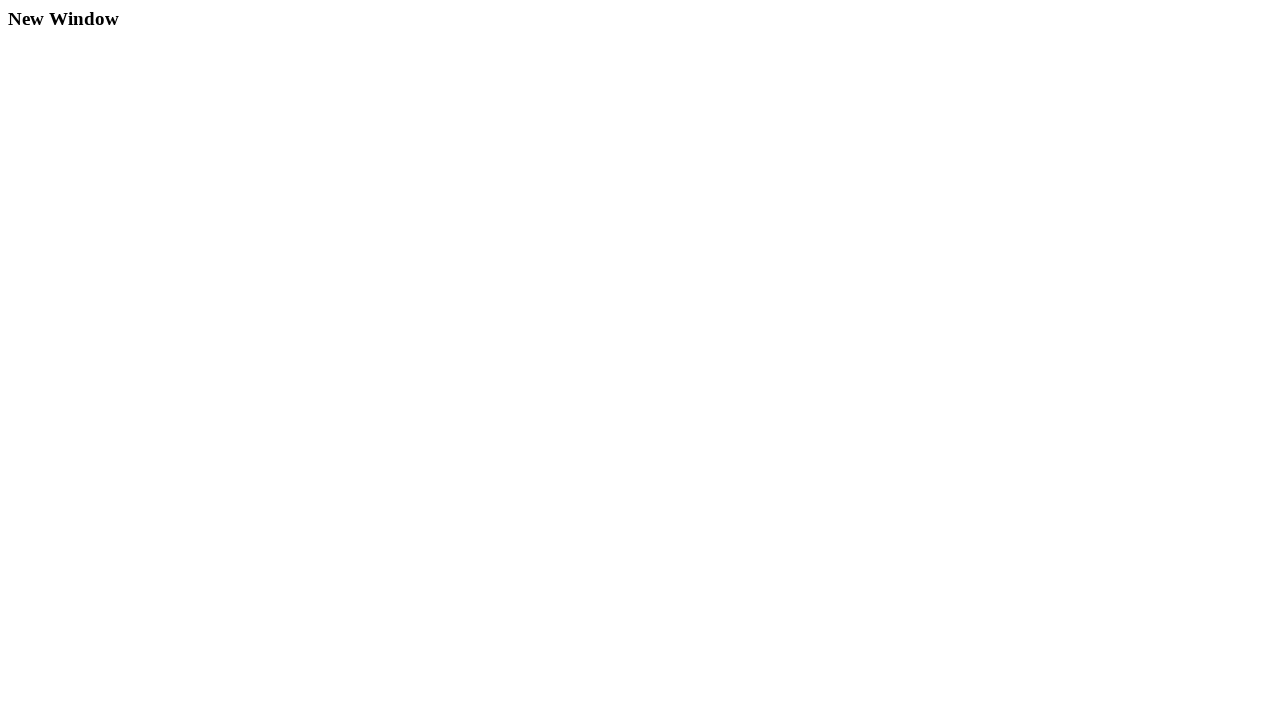

Retrieved text from new window: 'New Window'
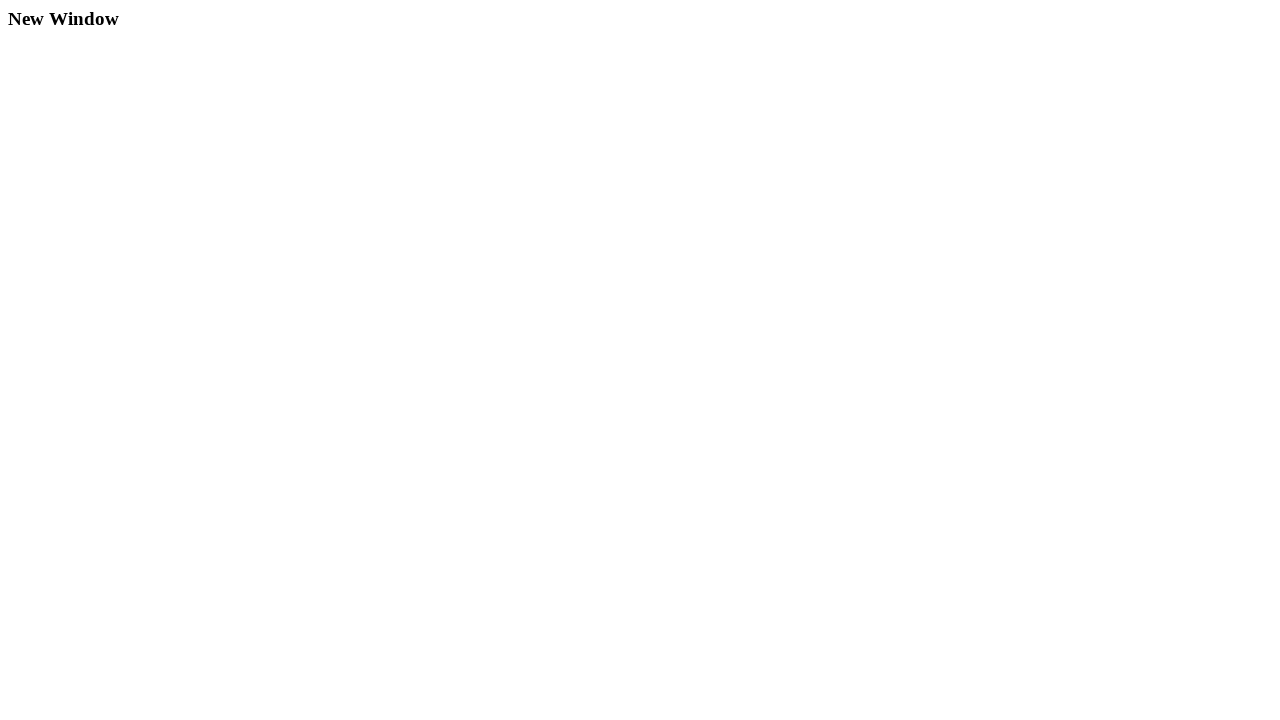

Retrieved text from parent window: 'Opening a new window'
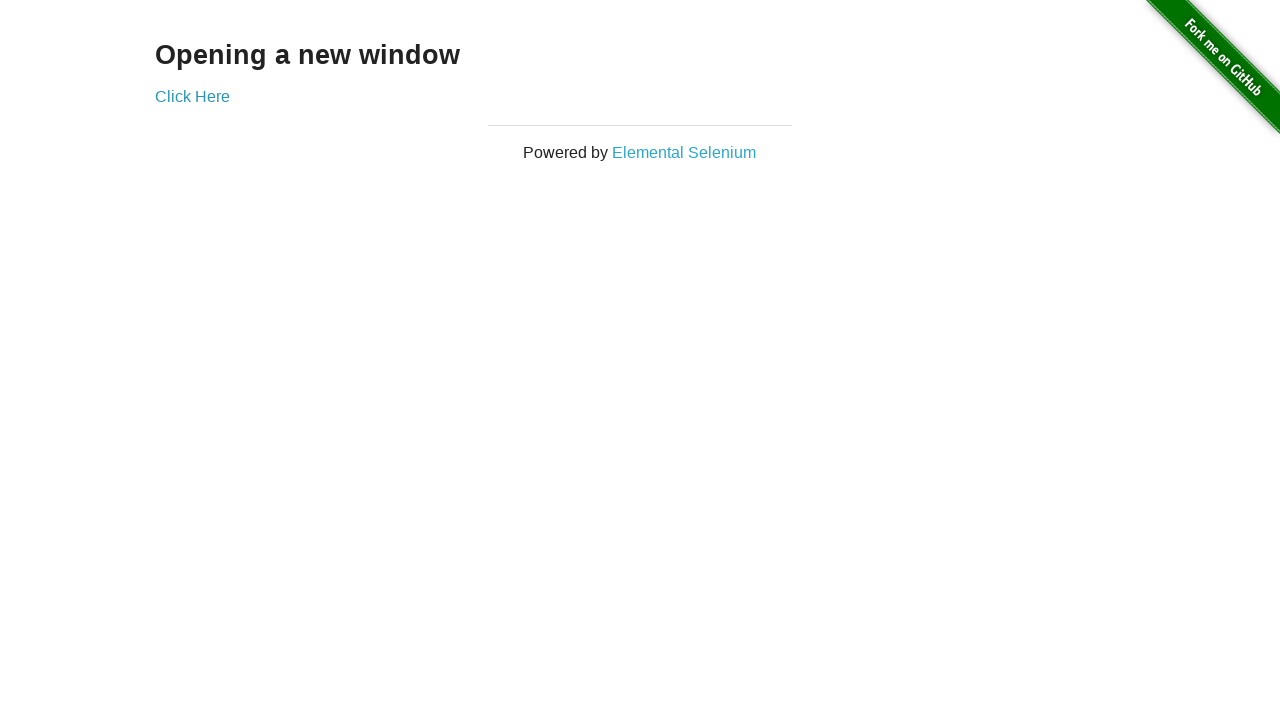

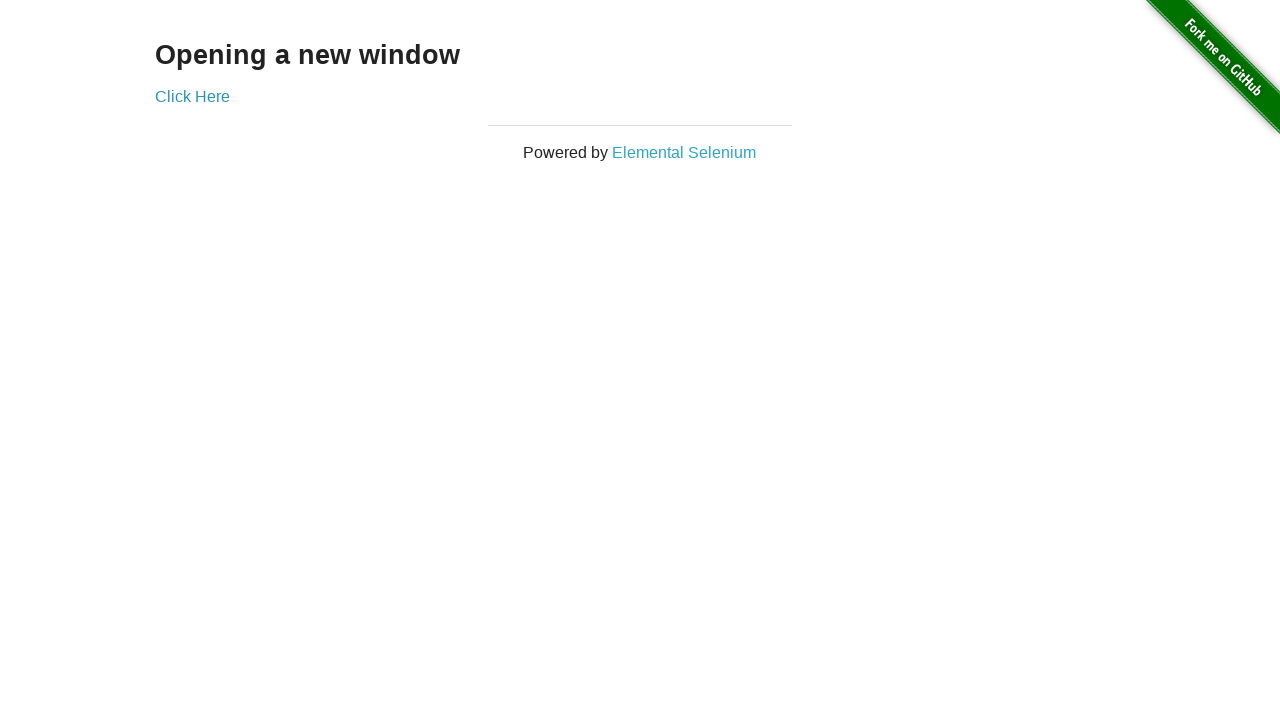